Tests slider interaction by dragging minimum and maximum slider handles to adjust a price range

Starting URL: https://www.jqueryscript.net/demo/Price-Range-Slider-jQuery-UI/

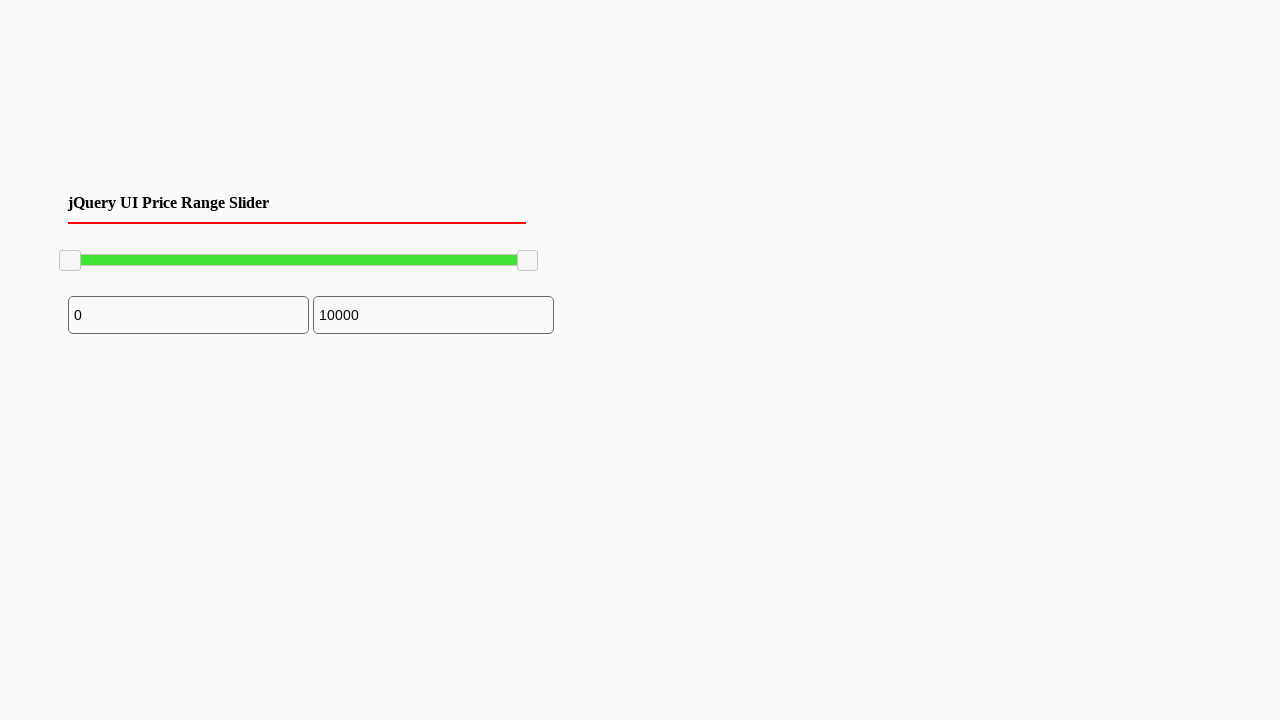

Waited for slider handles to load
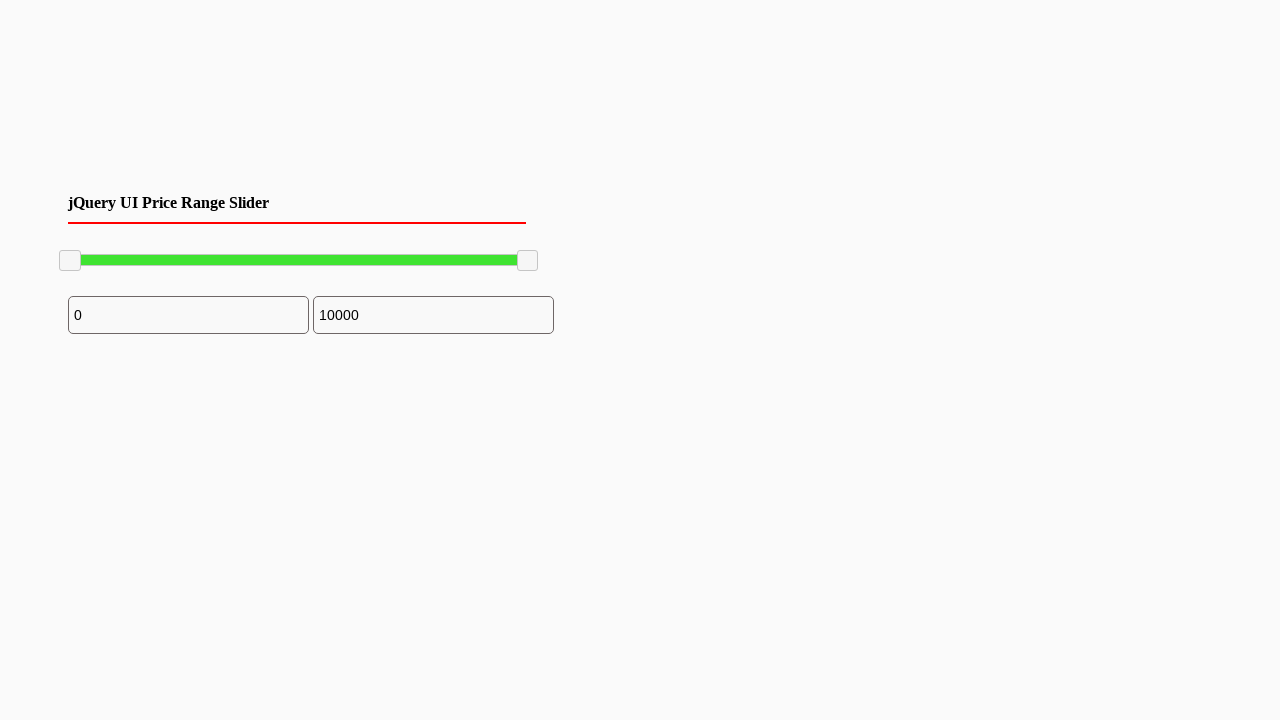

Located minimum slider handle
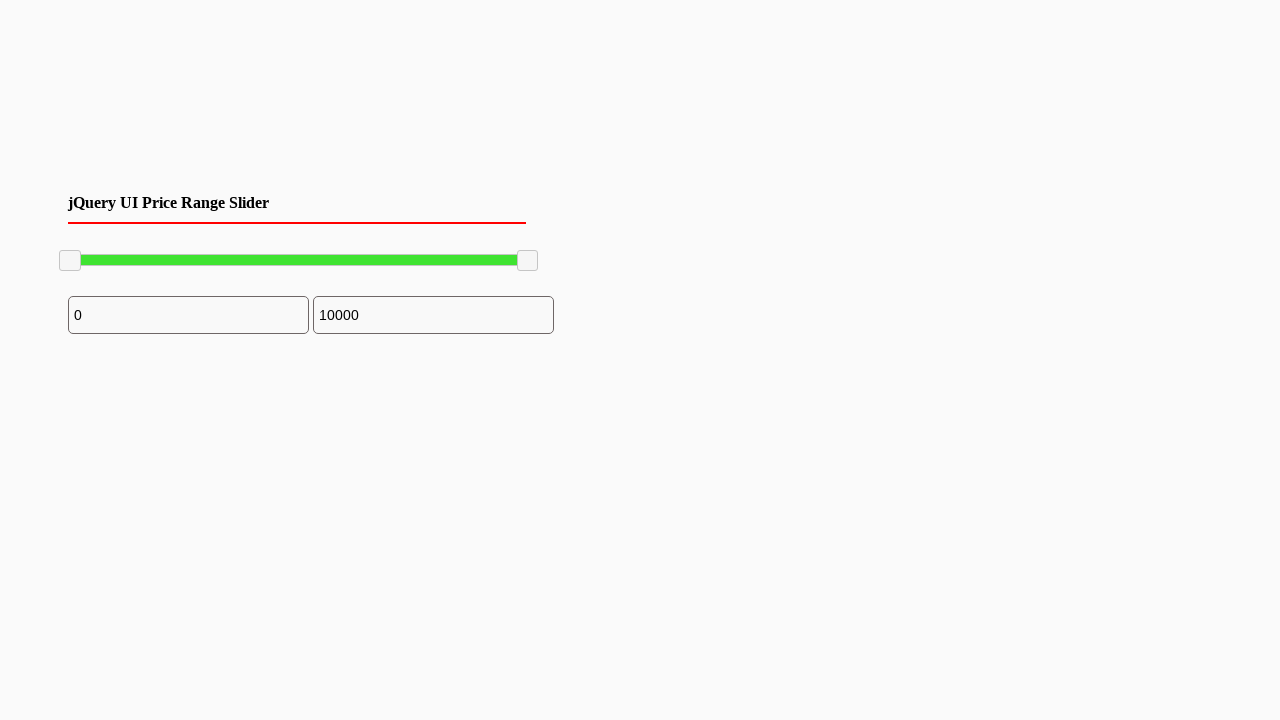

Retrieved bounding box of minimum slider
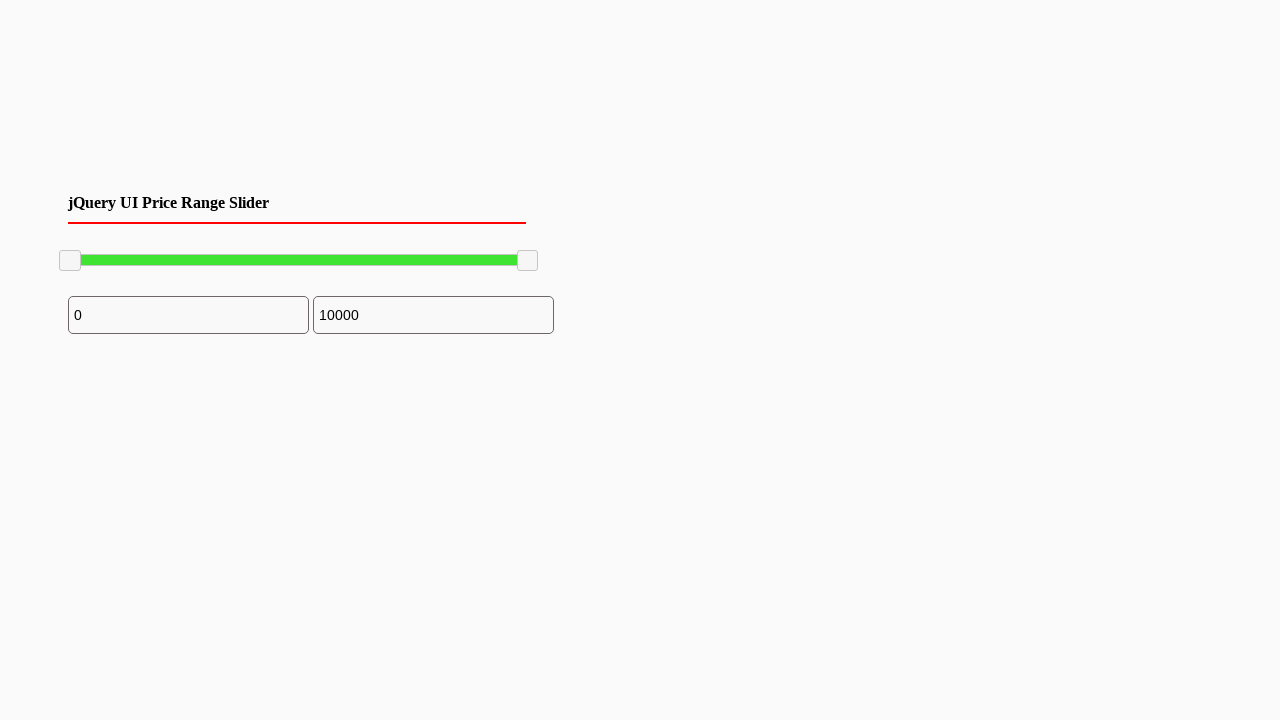

Moved mouse to minimum slider handle center at (70, 261)
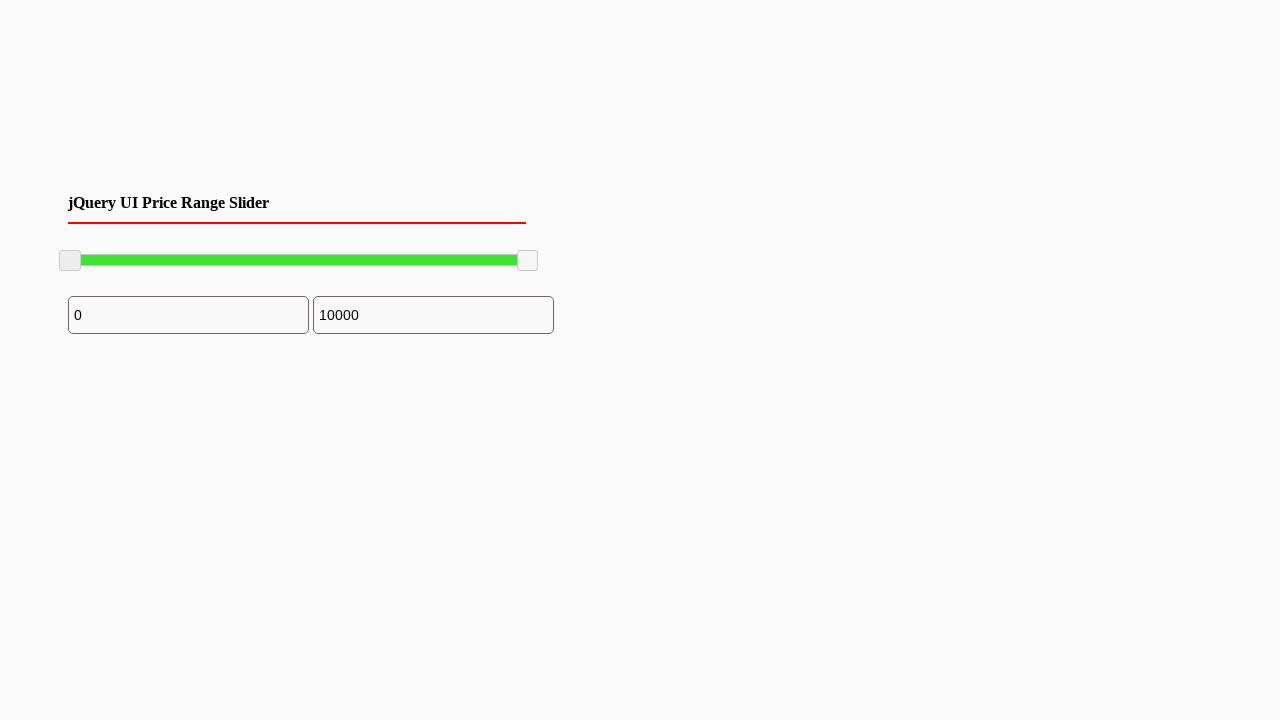

Pressed mouse button on minimum slider at (70, 261)
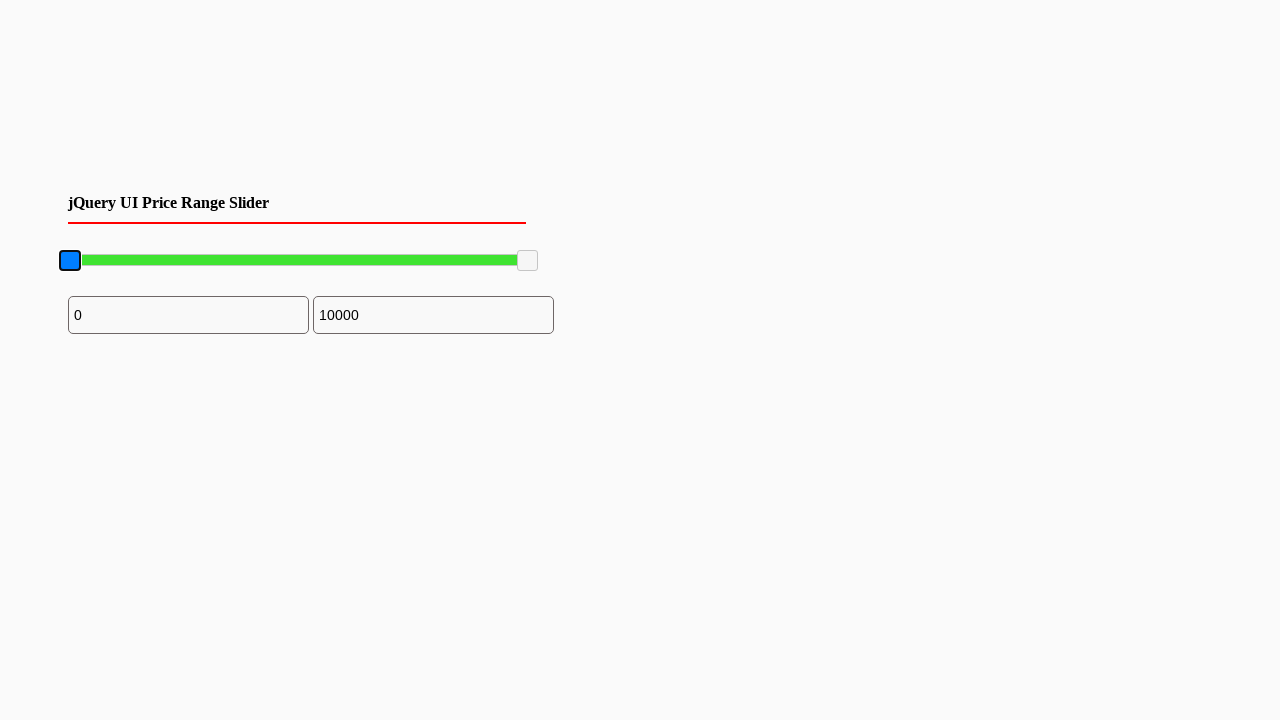

Dragged minimum slider handle to the right by 100 pixels at (159, 261)
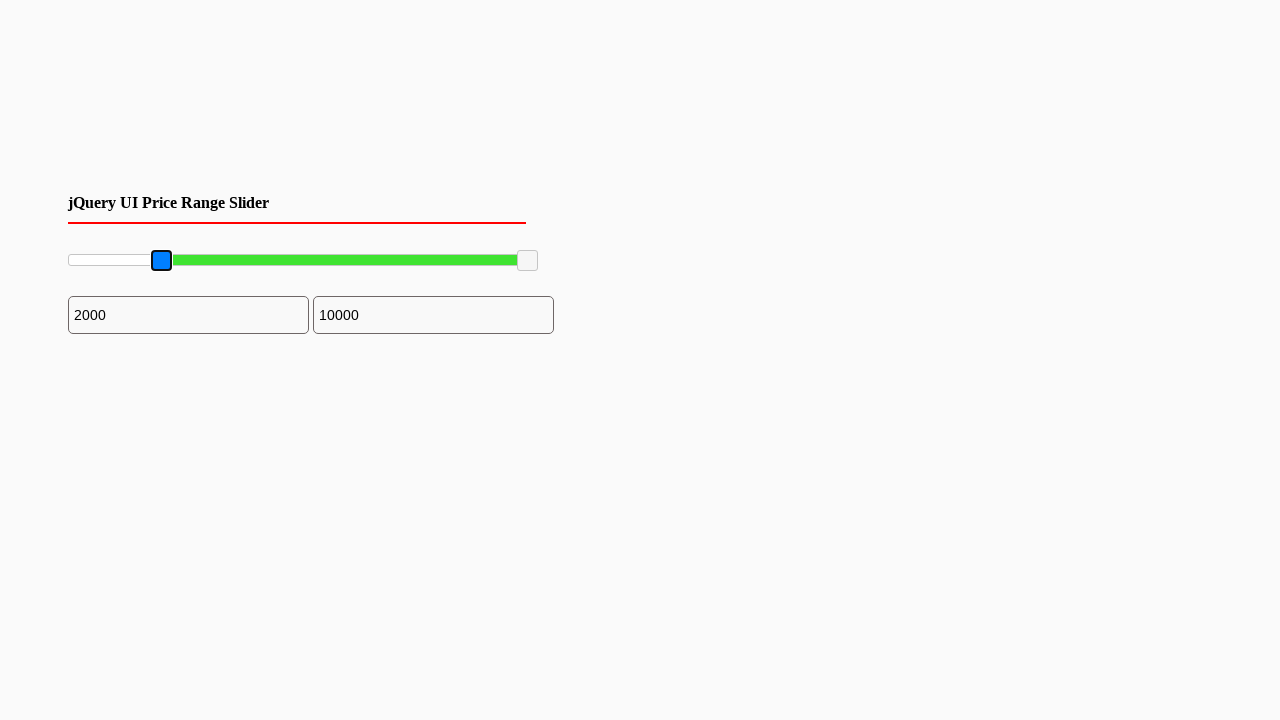

Released mouse button on minimum slider at (159, 261)
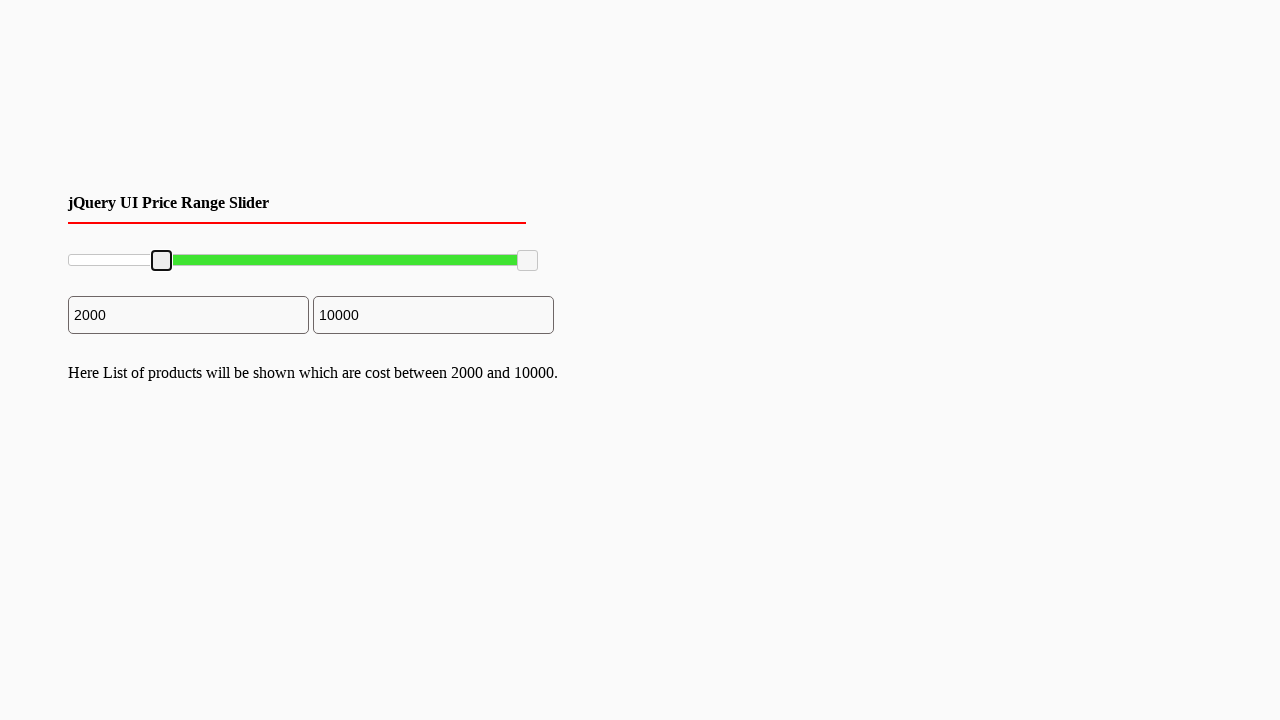

Waited 1 second for slider animation
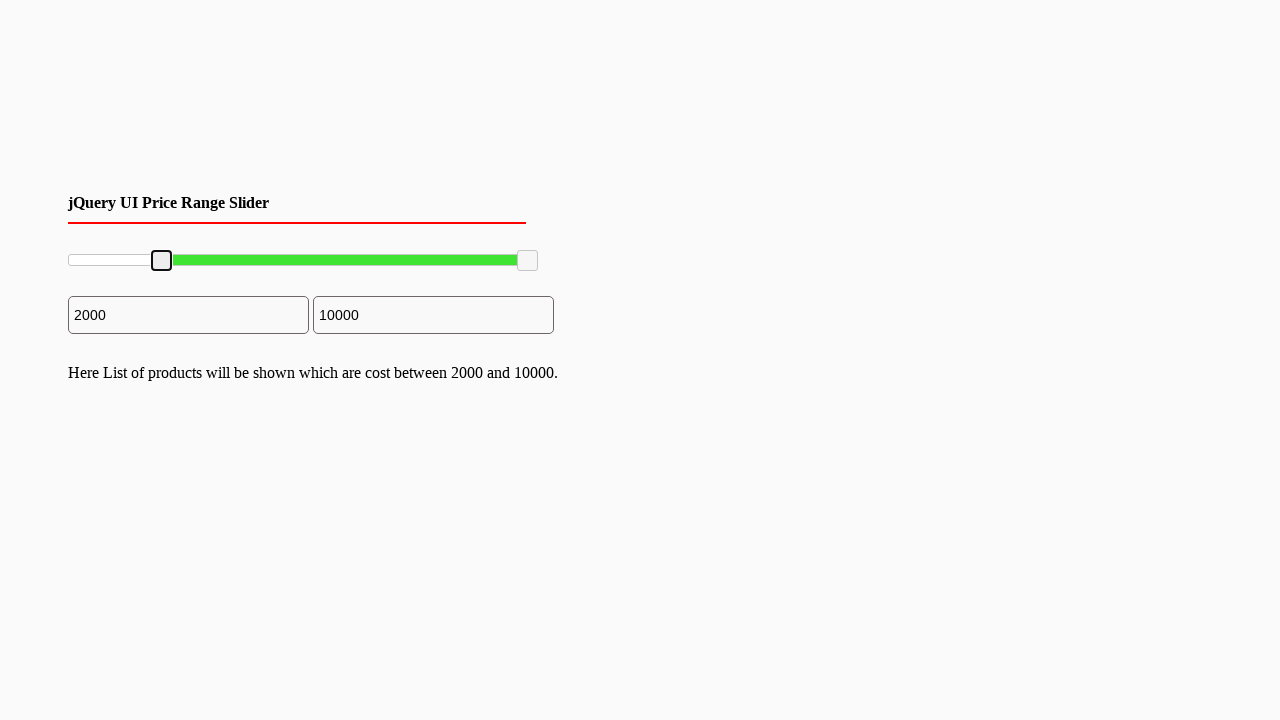

Located maximum slider handle
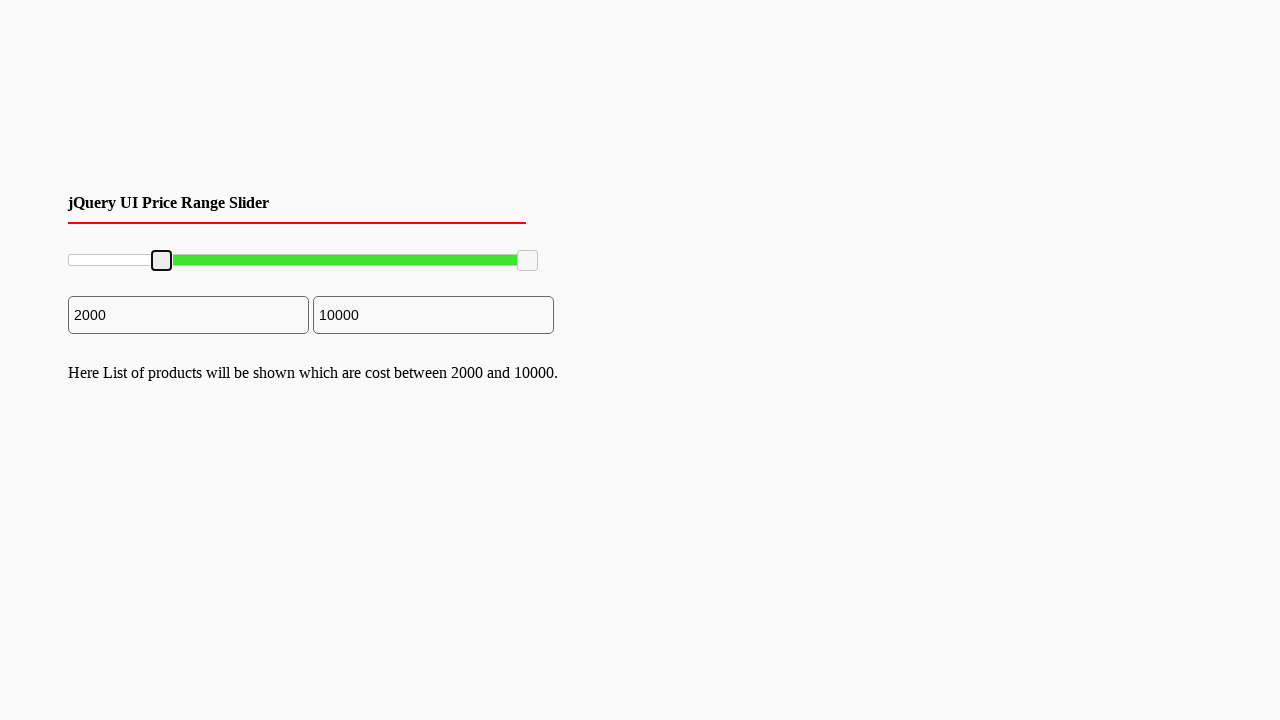

Retrieved bounding box of maximum slider
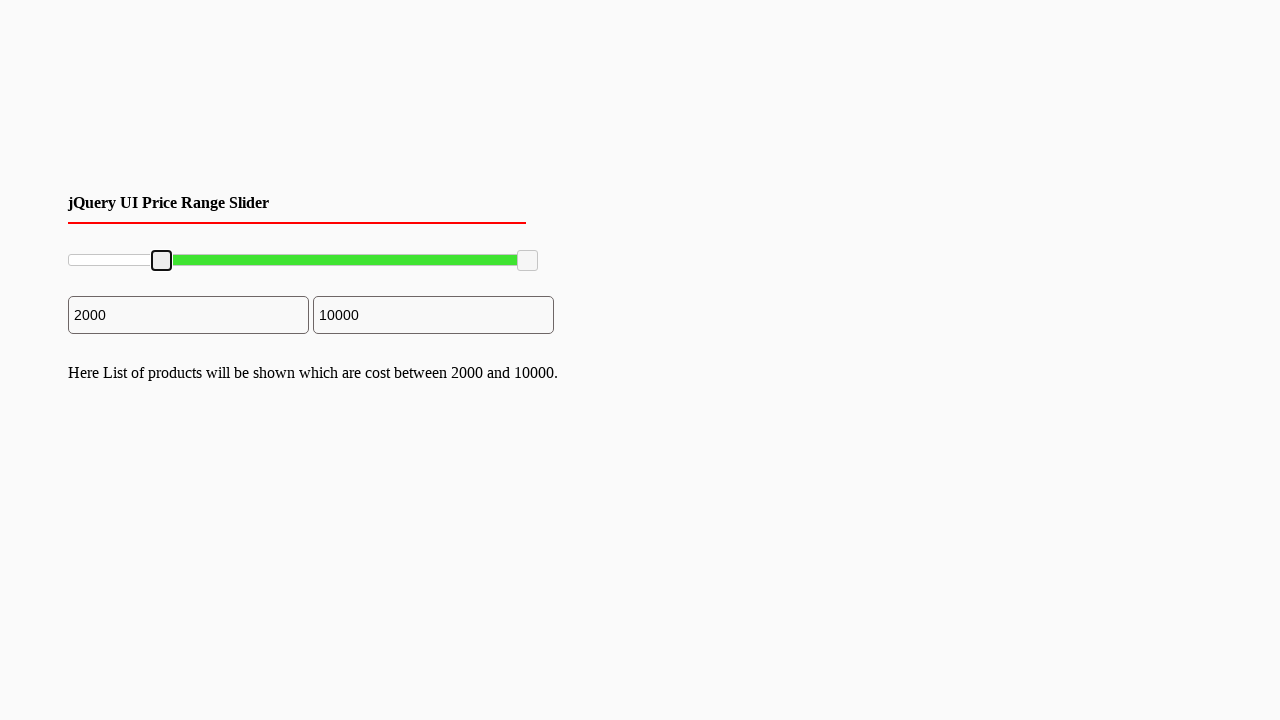

Moved mouse to maximum slider handle center at (528, 261)
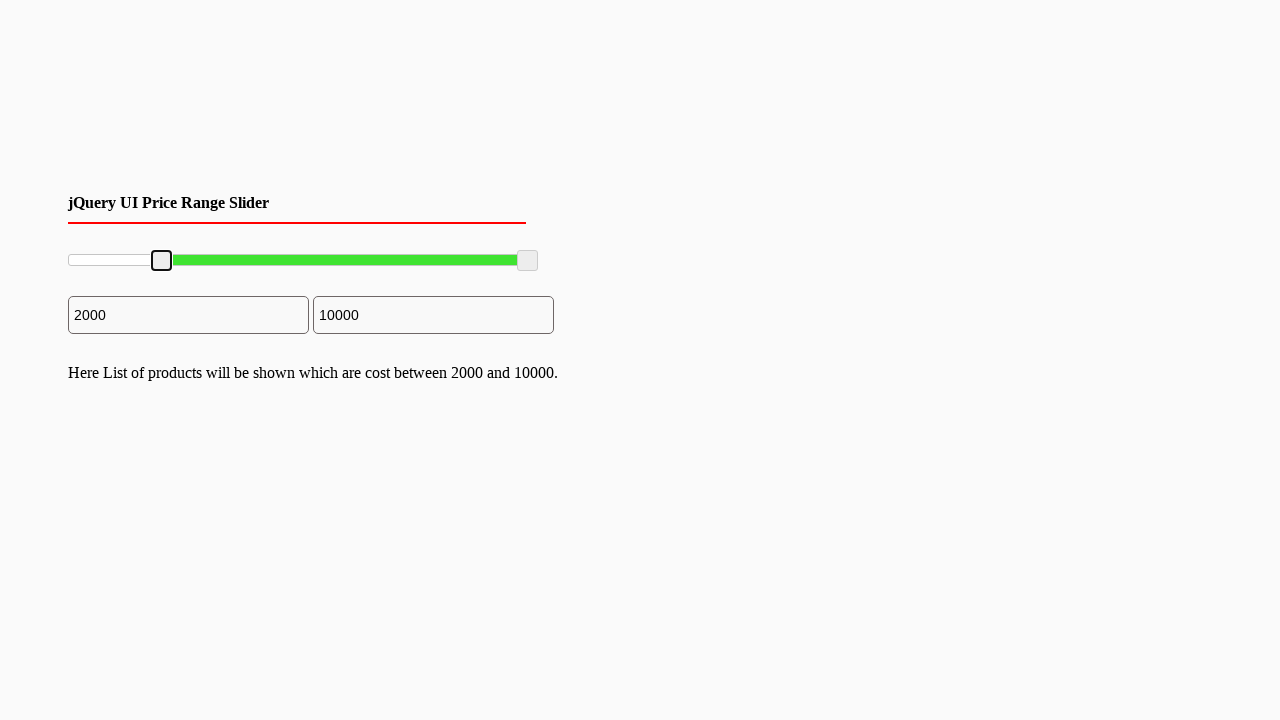

Pressed mouse button on maximum slider at (528, 261)
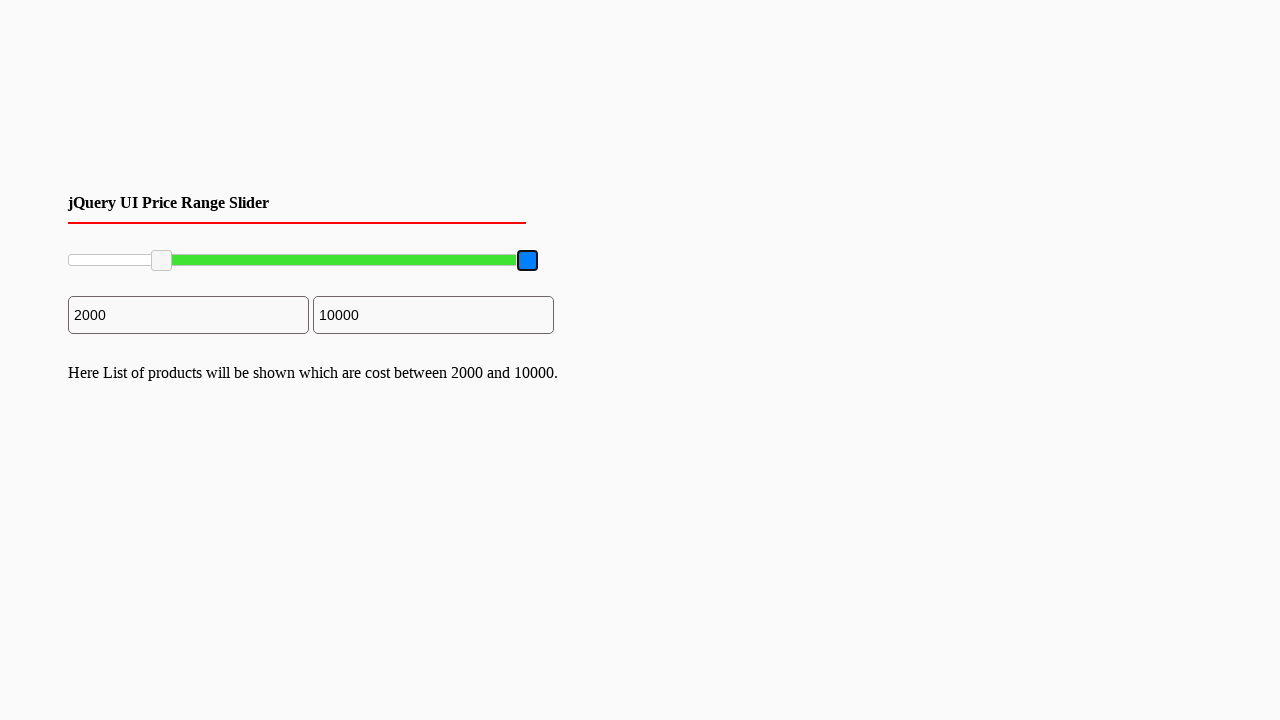

Dragged maximum slider handle to the left by 100 pixels at (417, 261)
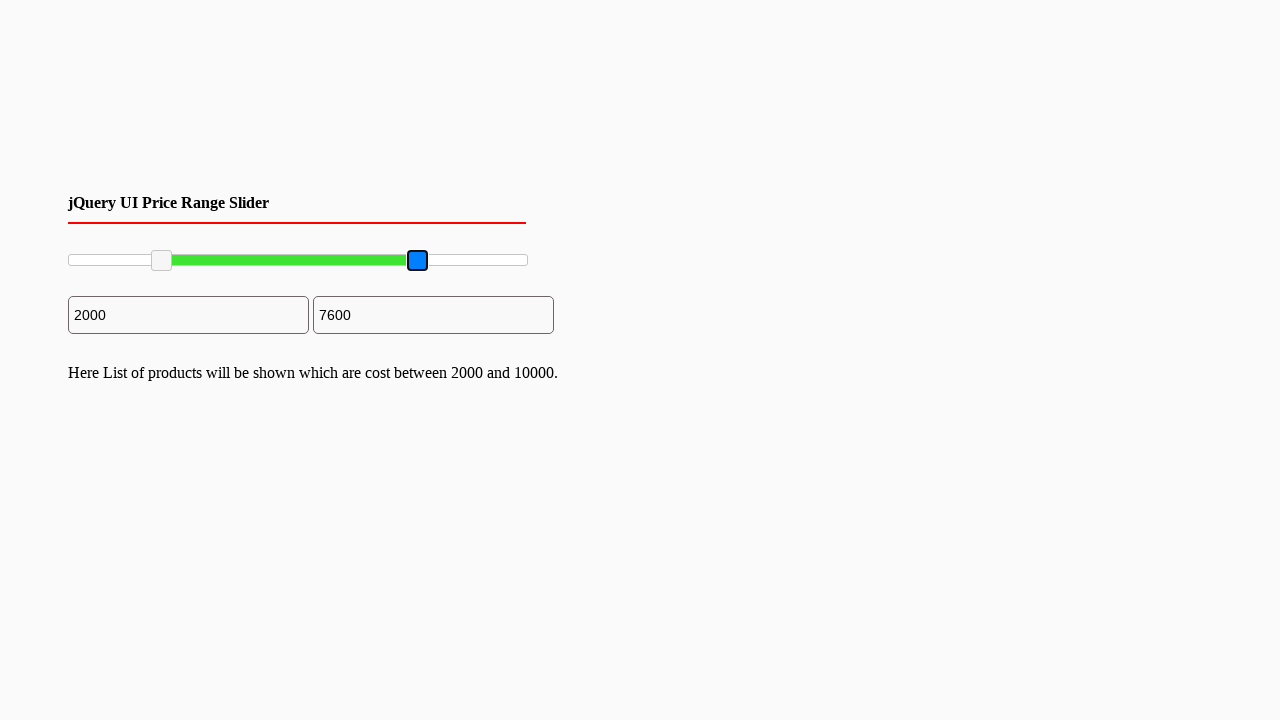

Released mouse button on maximum slider at (417, 261)
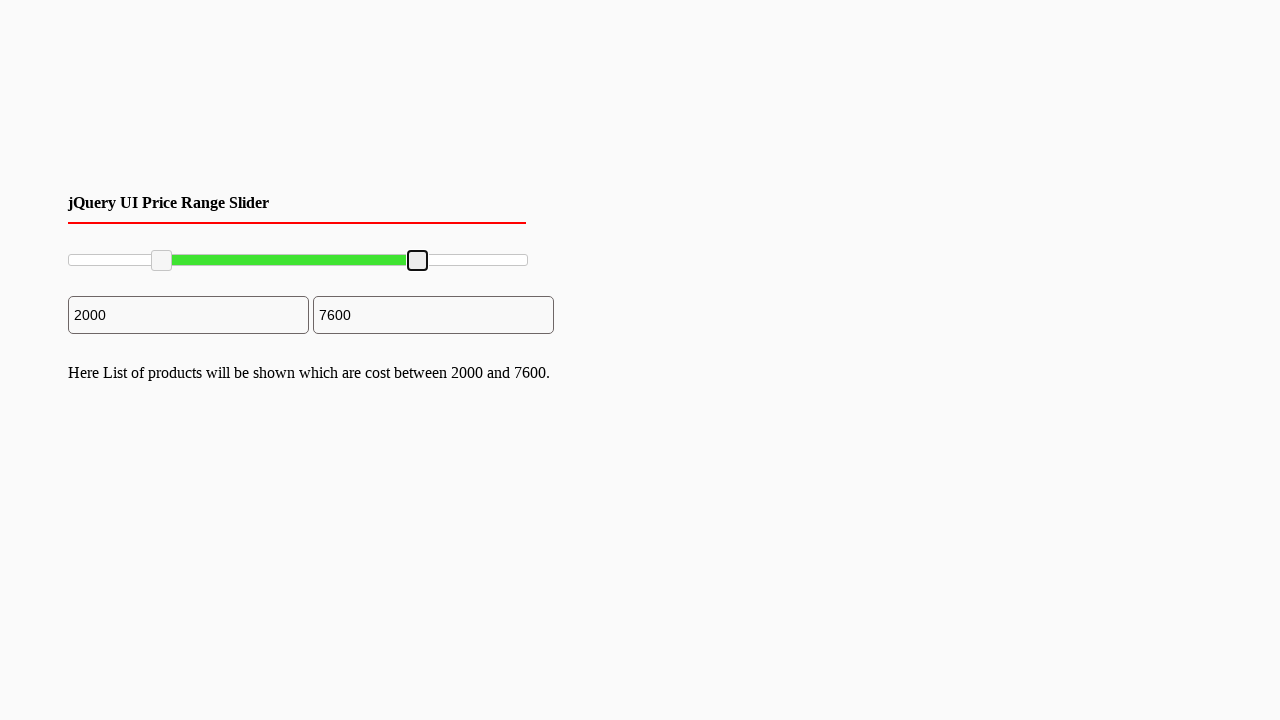

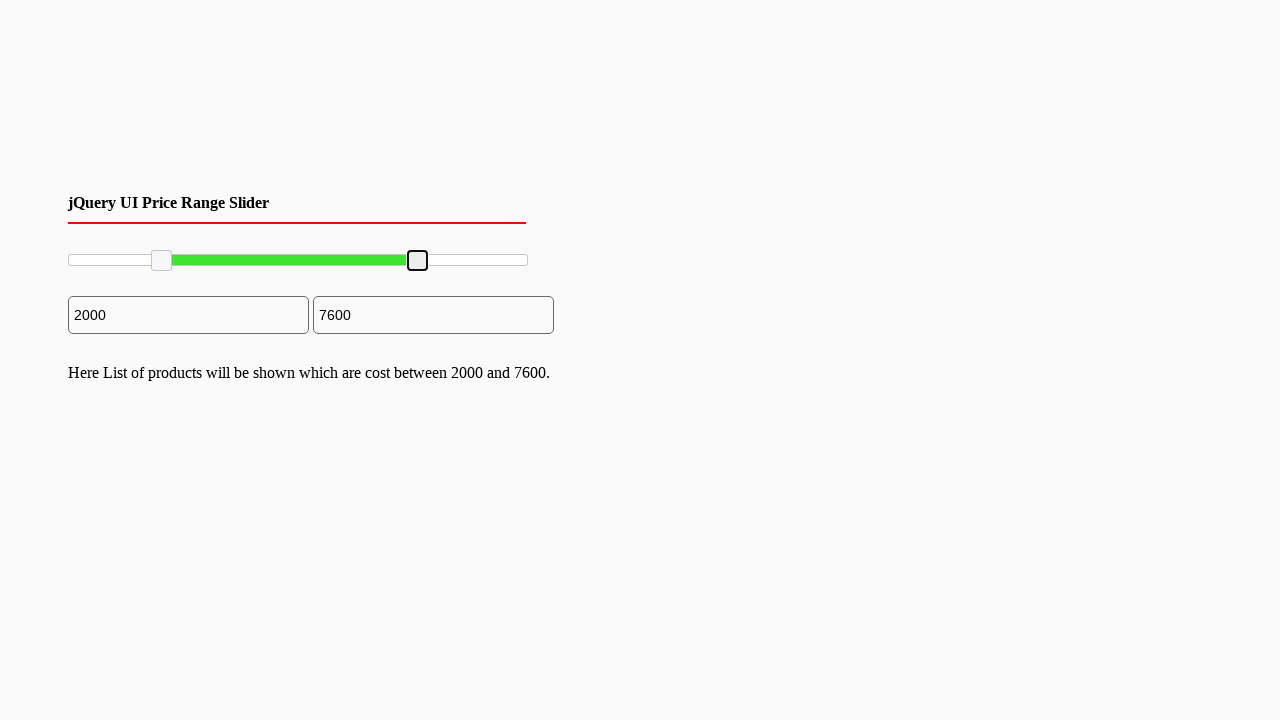